Navigates to Top List then New Comments and verifies the page title

Starting URL: https://www.99-bottles-of-beer.net/

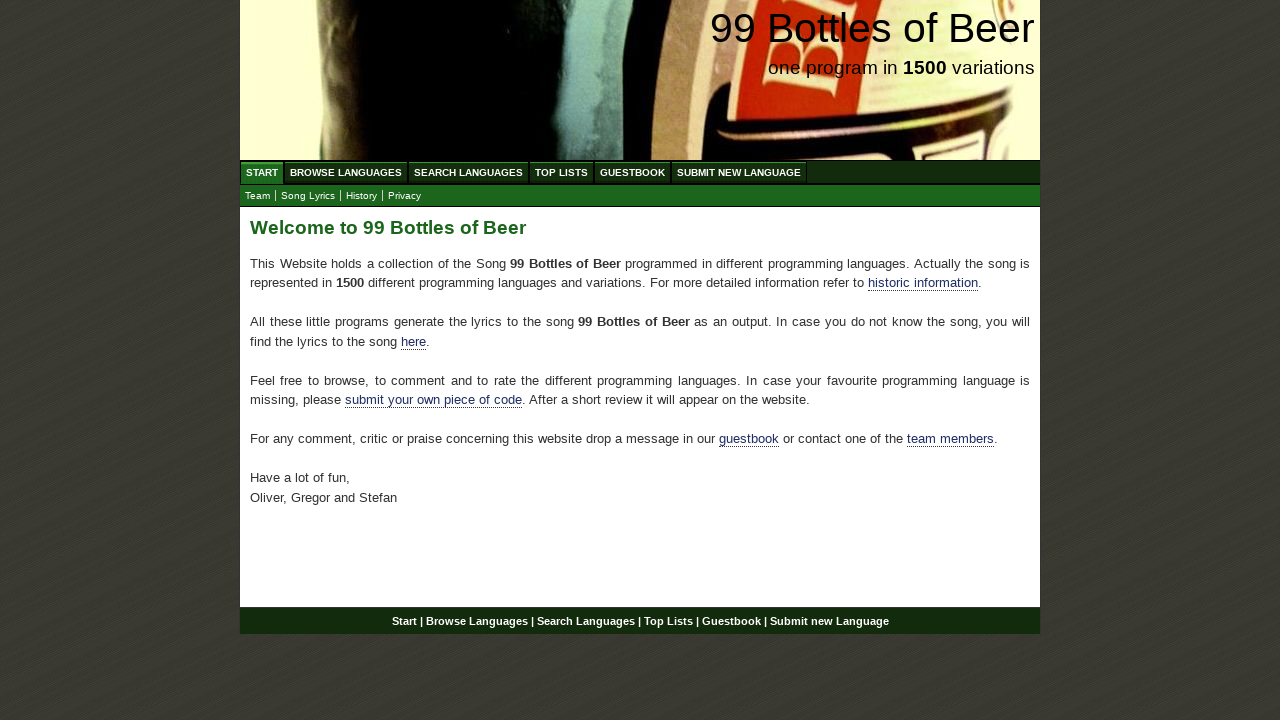

Clicked on Top List menu item at (562, 172) on xpath=//body/div[@id='wrap']/div[@id='navigation']/ul/li/a[@href='/toplist.html'
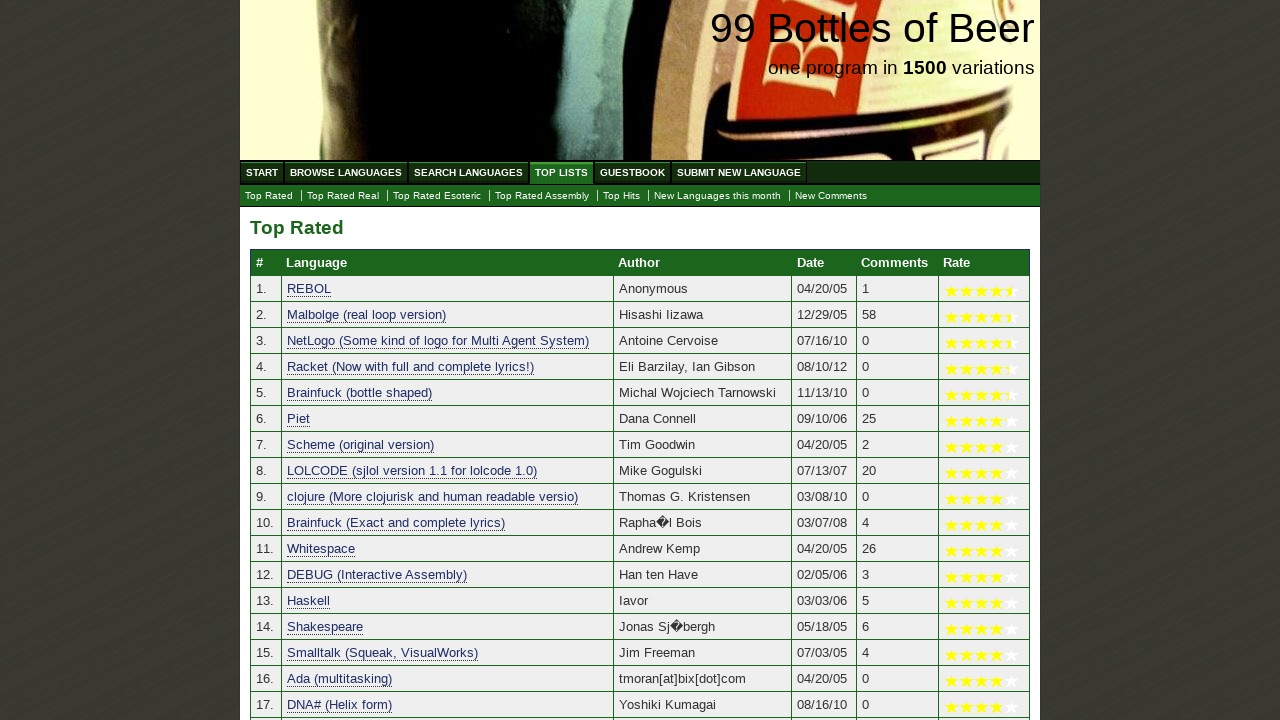

Clicked on New Comments submenu item at (831, 196) on xpath=//body/div[@id='wrap']/div[@id='navigation']/ul/li/a[@href='./newcomments.
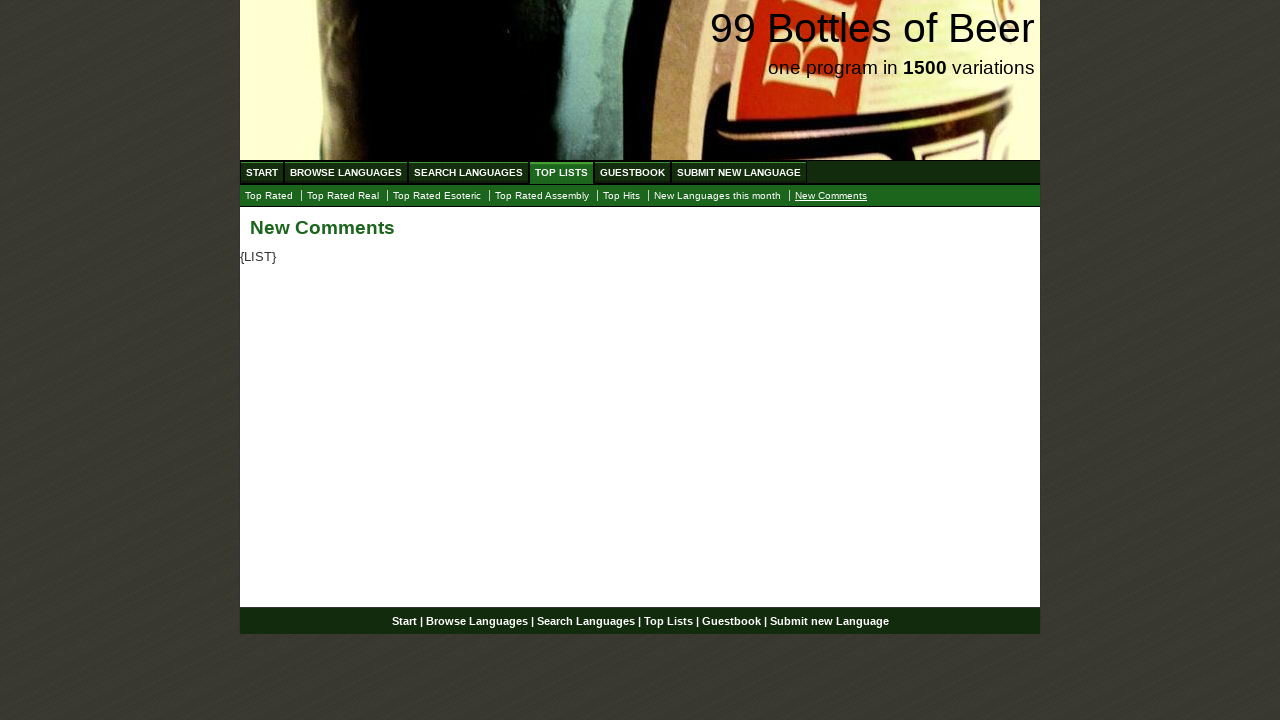

Verified page title is 'New Comments'
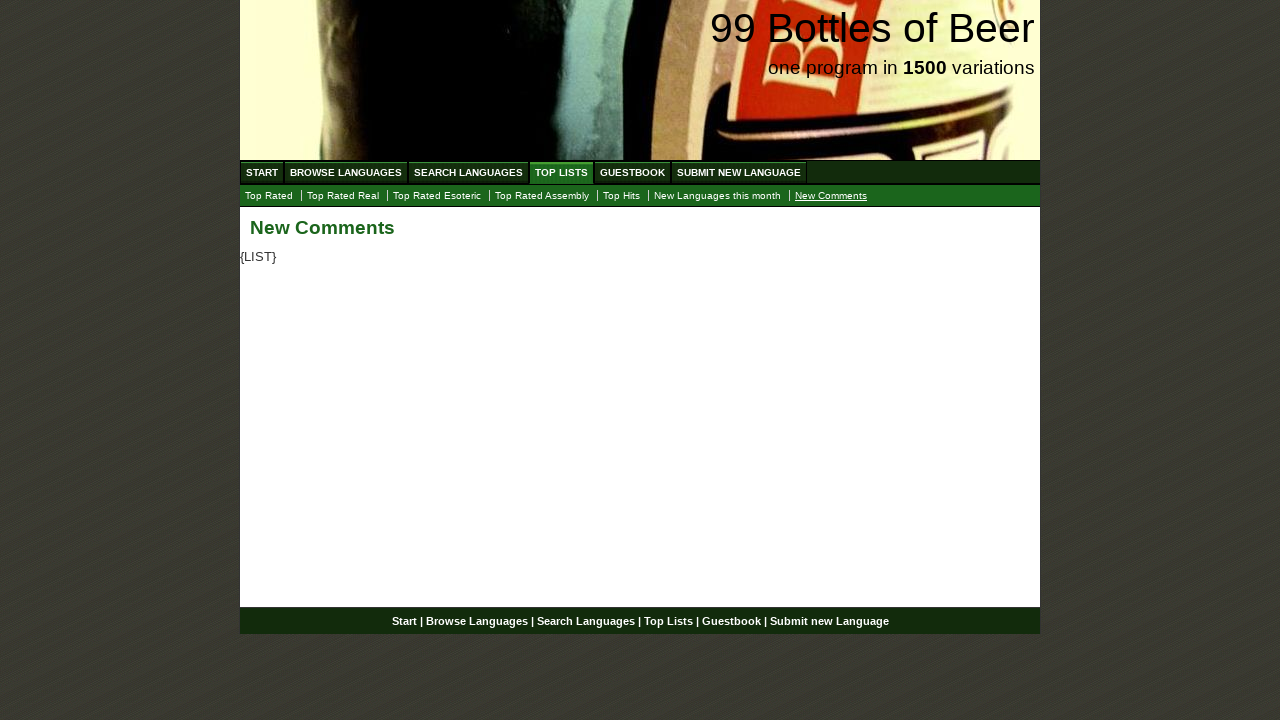

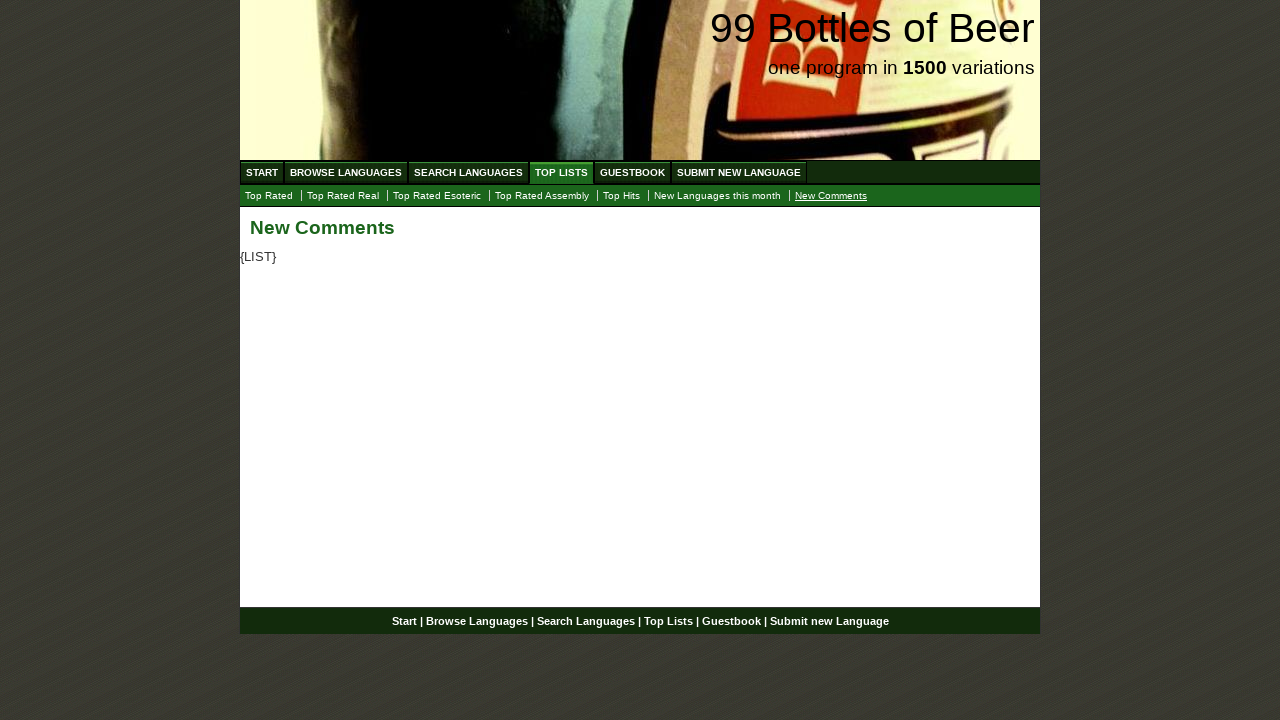